Tests clicking a reveal button and waiting for the input to become visible before typing

Starting URL: https://www.selenium.dev/selenium/web/dynamic.html

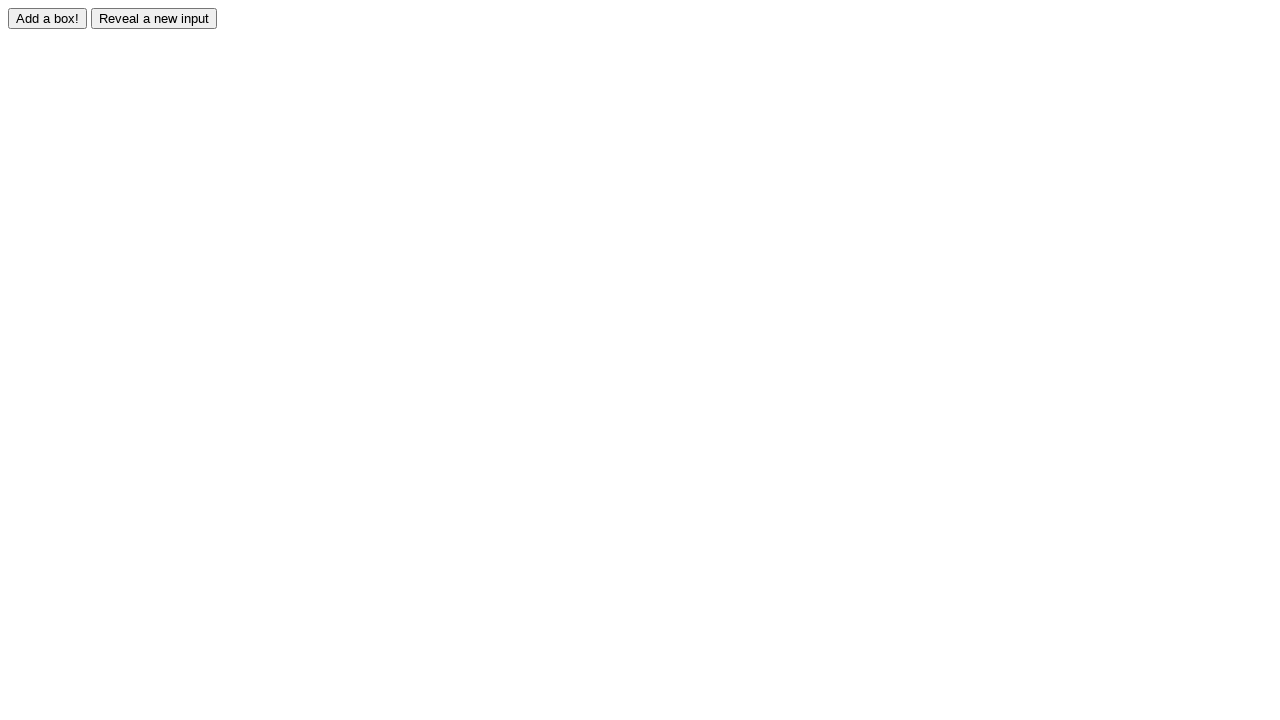

Clicked reveal button to show hidden input at (154, 18) on #reveal
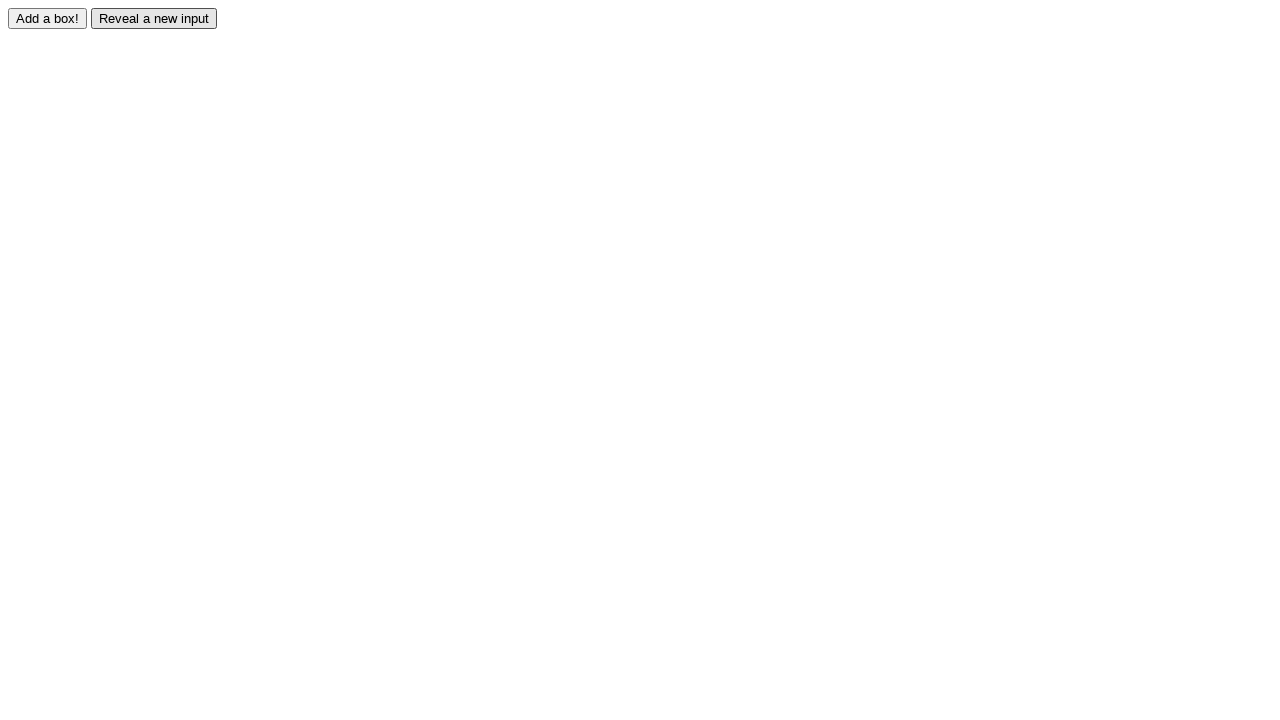

Hidden input became visible after clicking reveal button
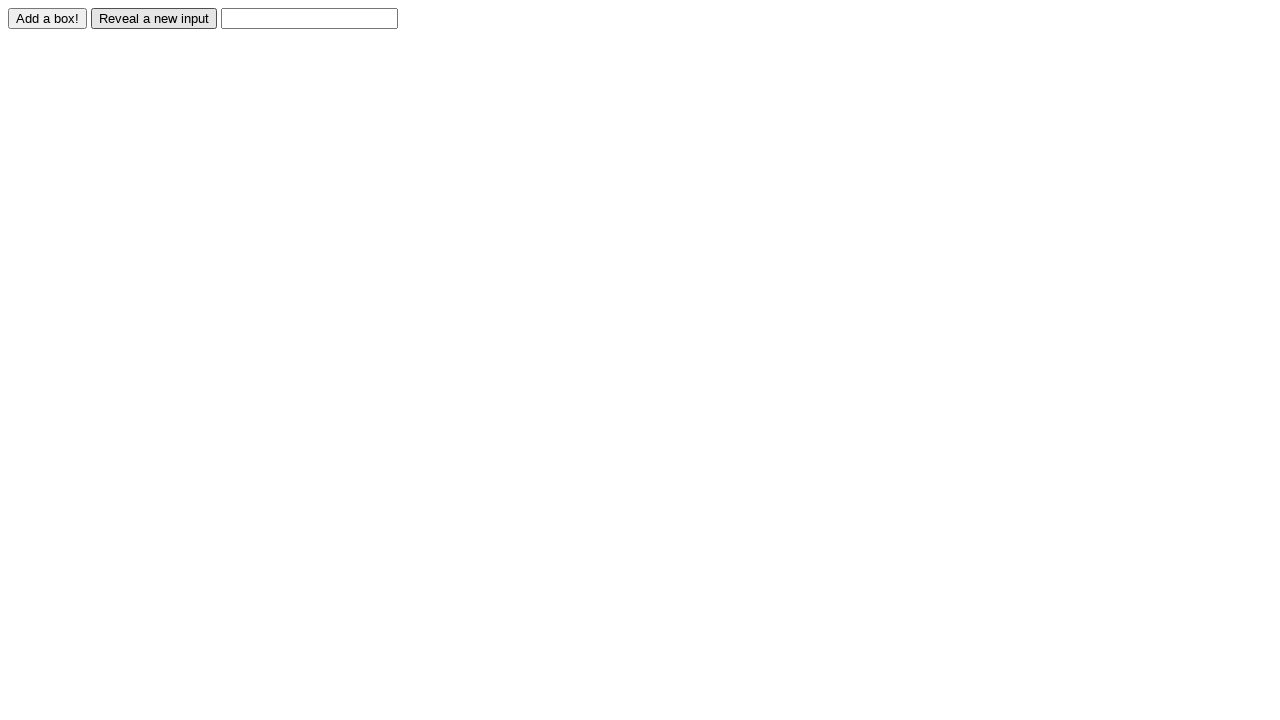

Typed 'test' into the revealed input field on #revealed
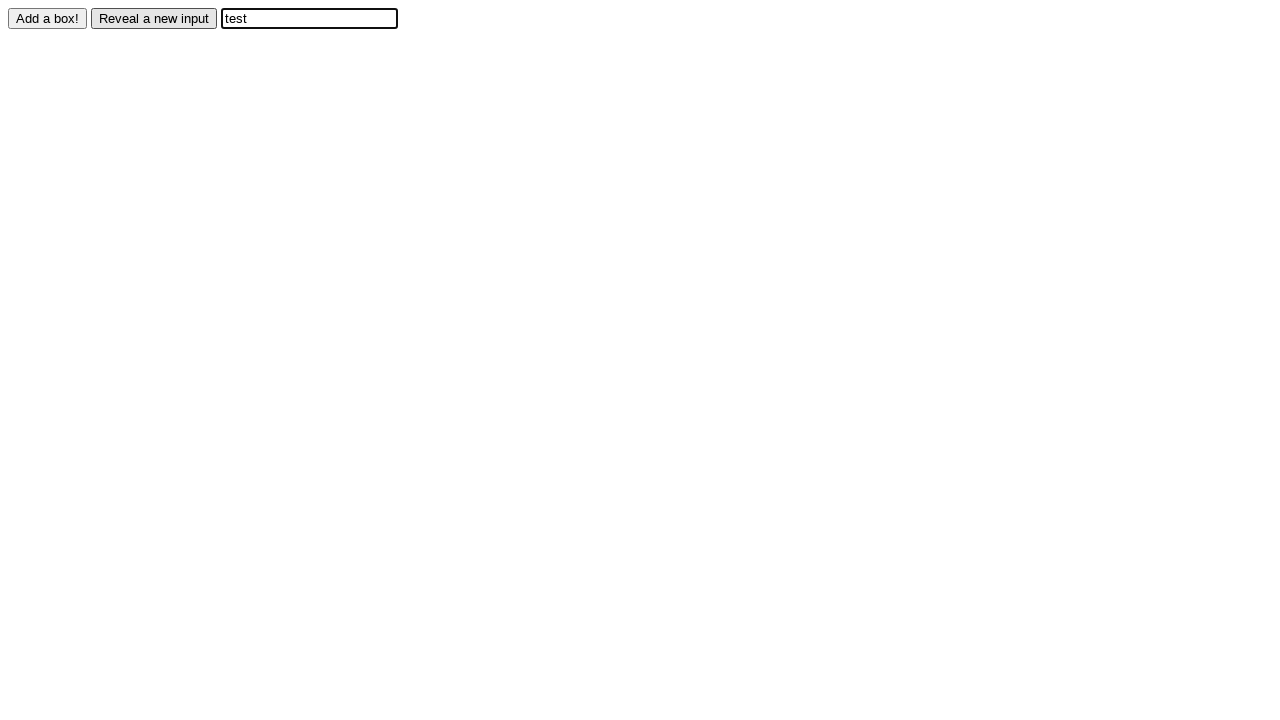

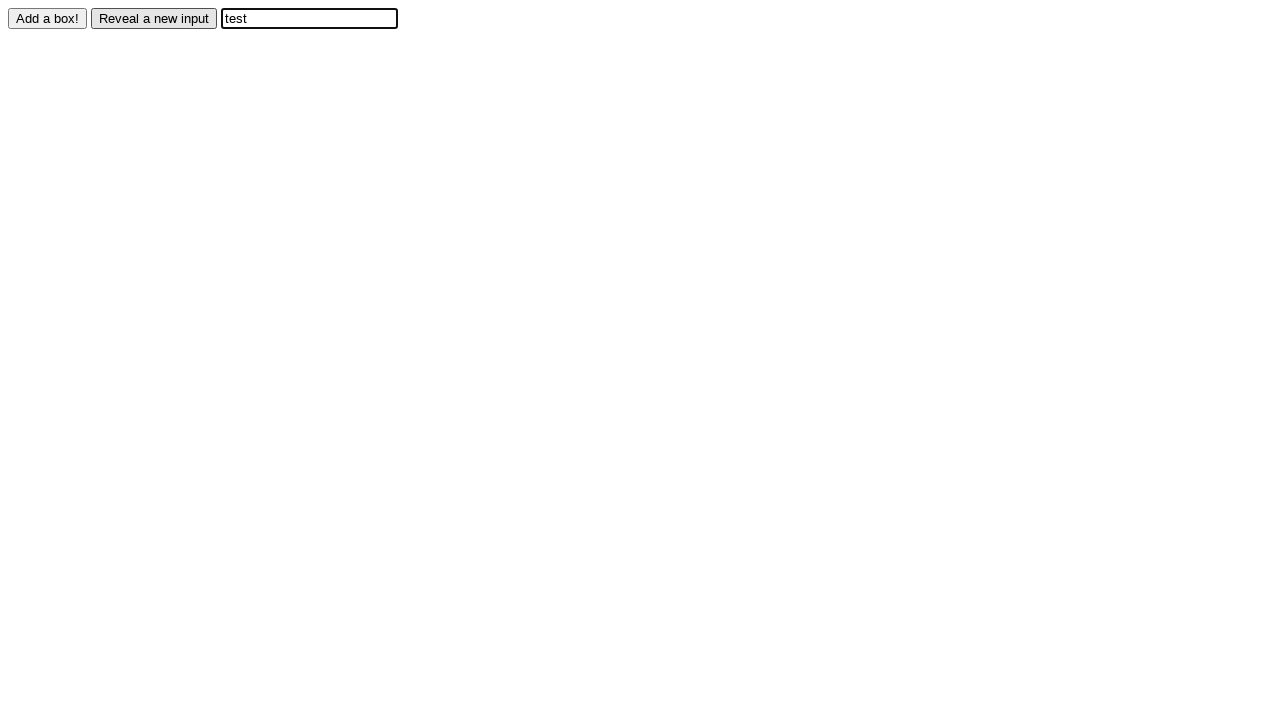